Navigates to a posts listing page on a training website and maximizes the browser window

Starting URL: http://training.skillo-bg.com:4200/posts/all

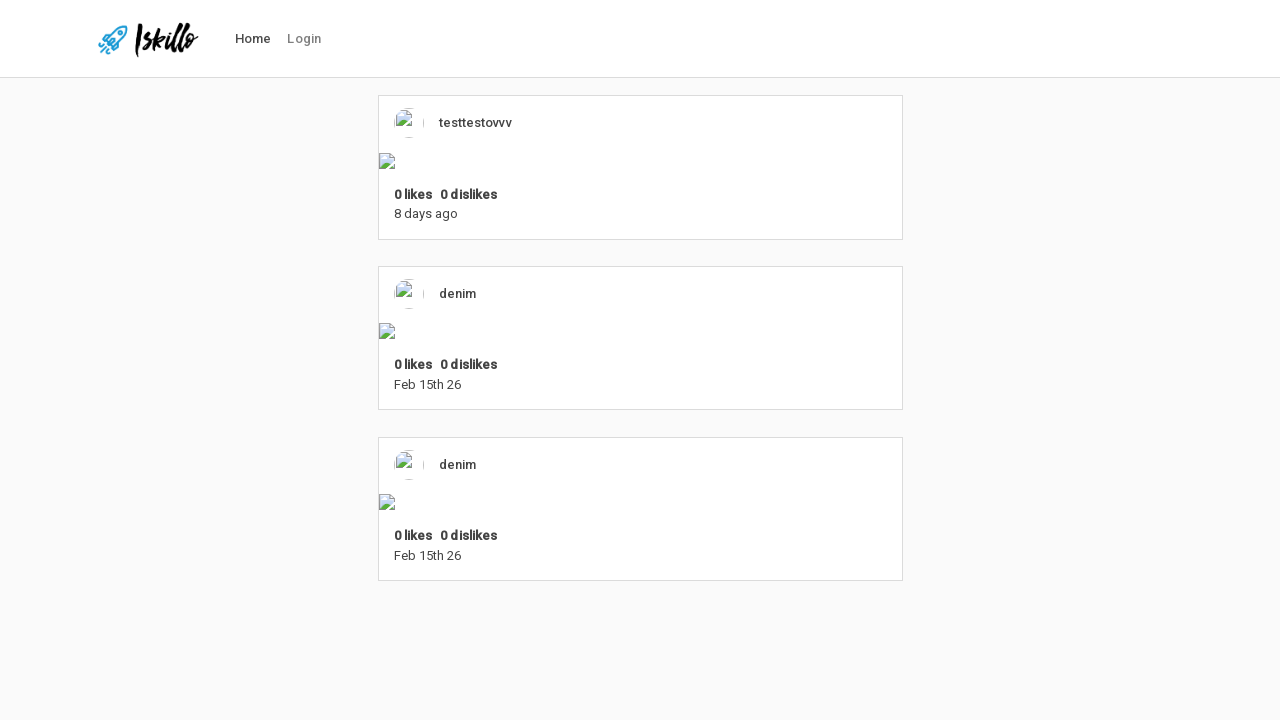

Navigated to posts listing page at http://training.skillo-bg.com:4200/posts/all
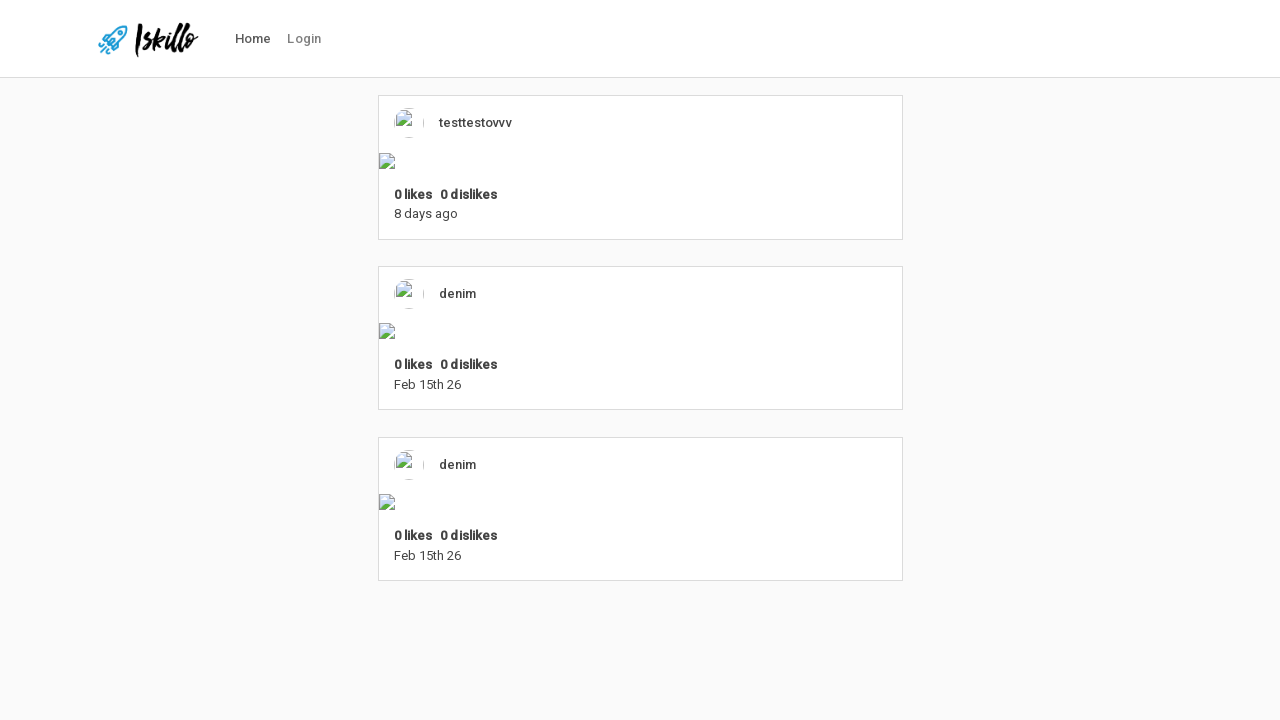

Maximized browser window to 1920x1080
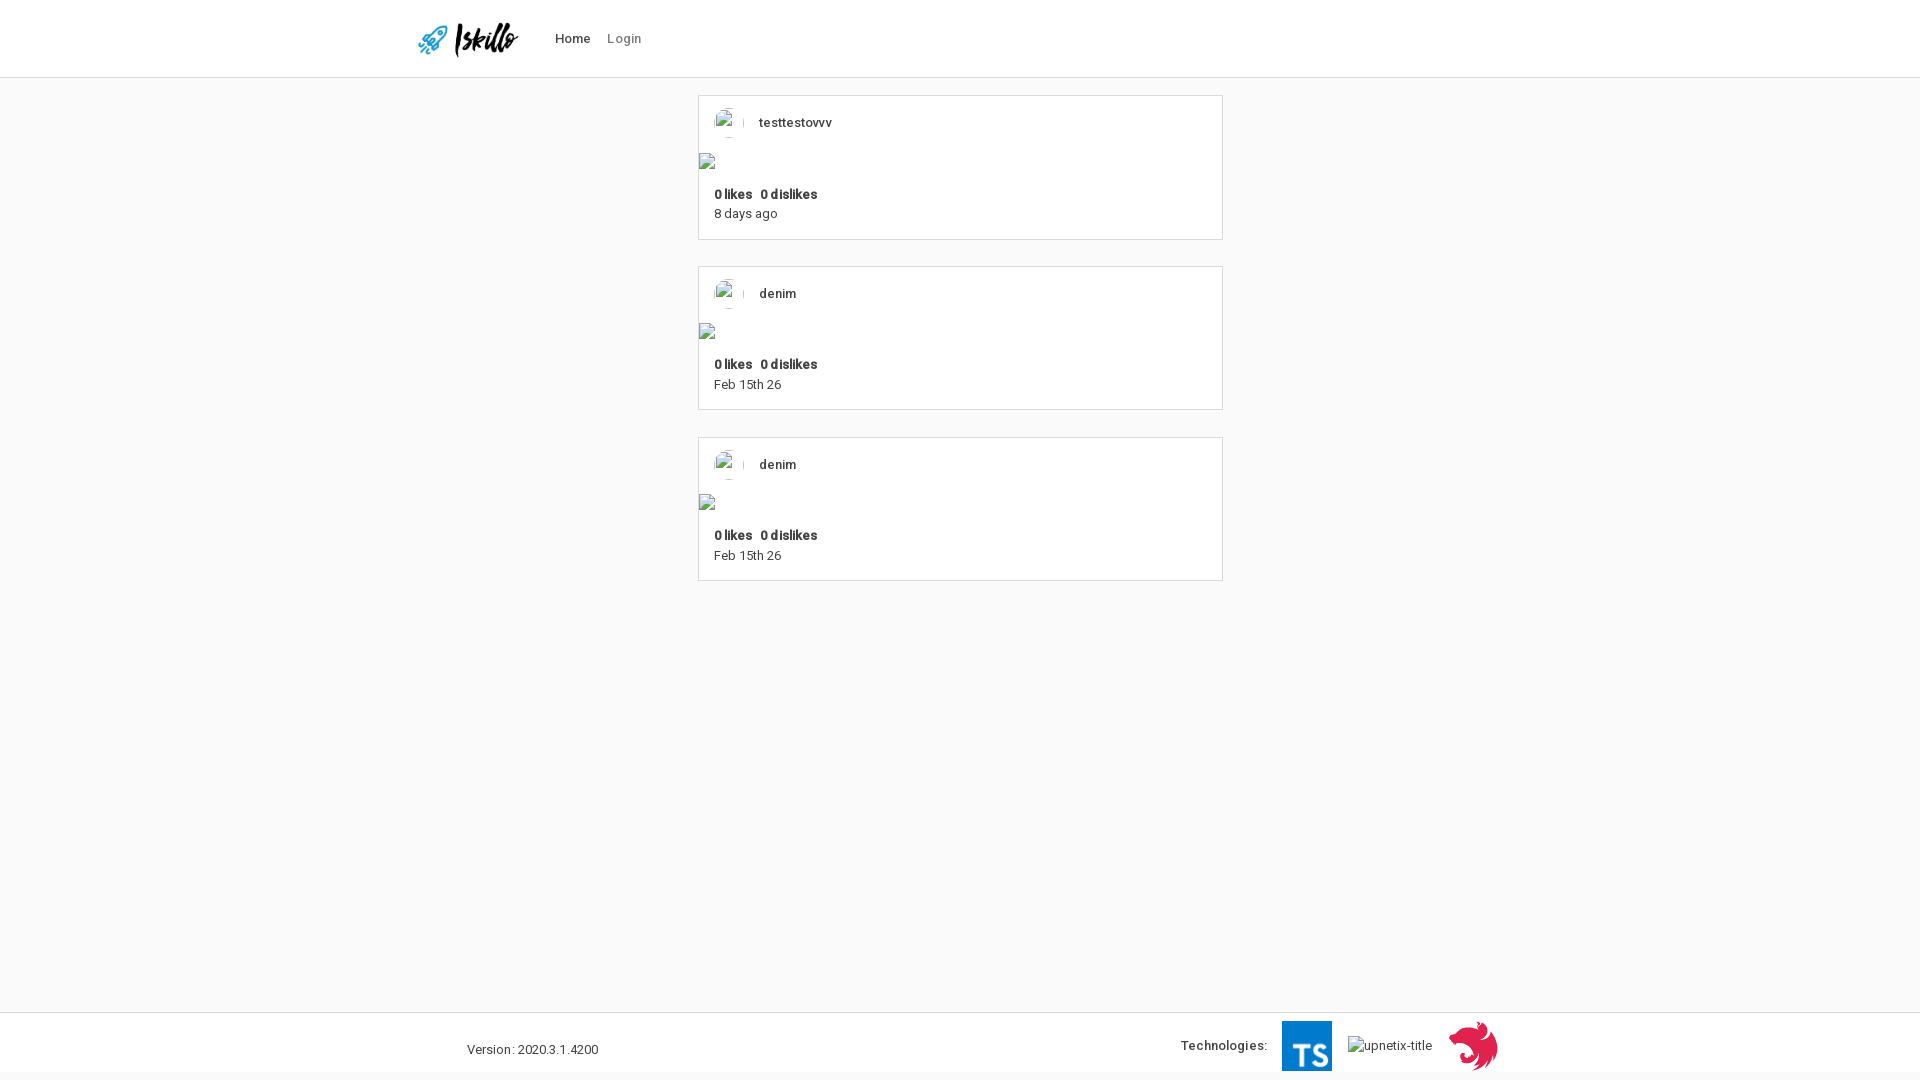

Page content fully loaded and network idle
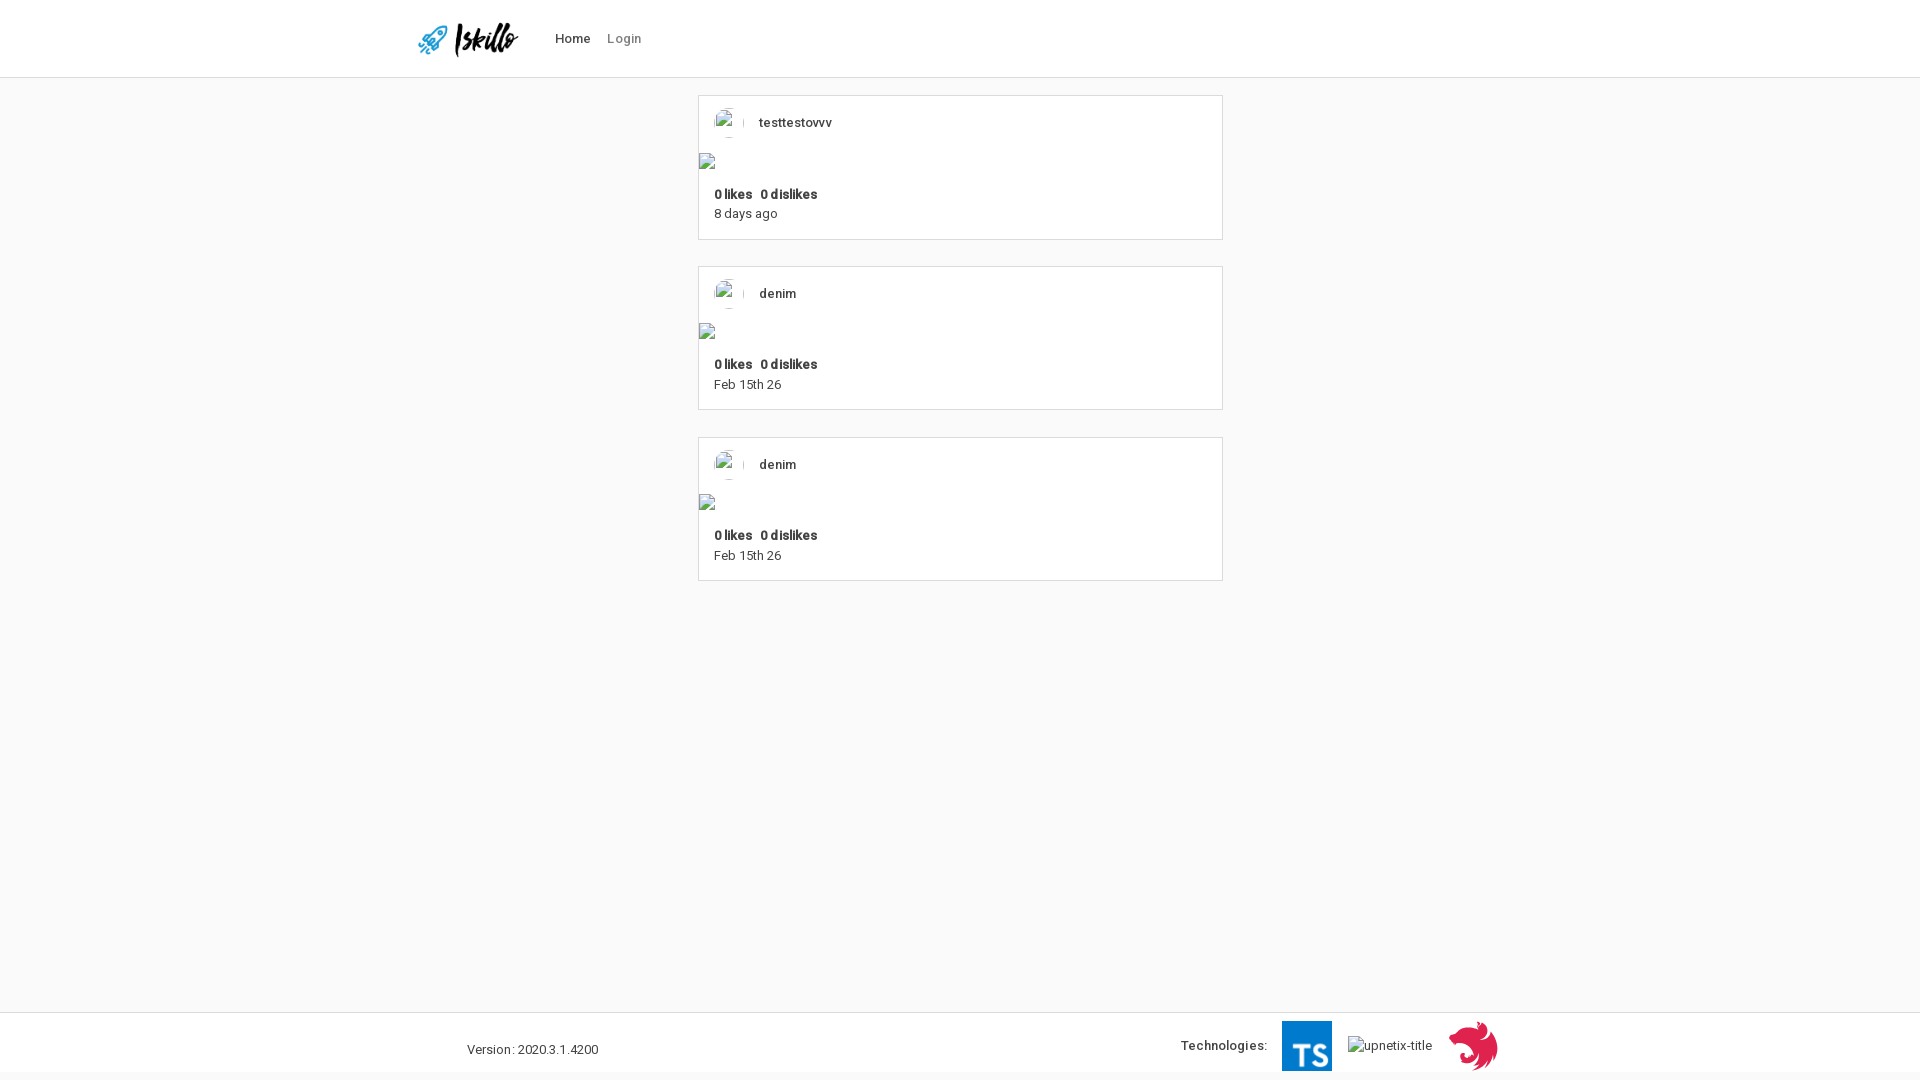

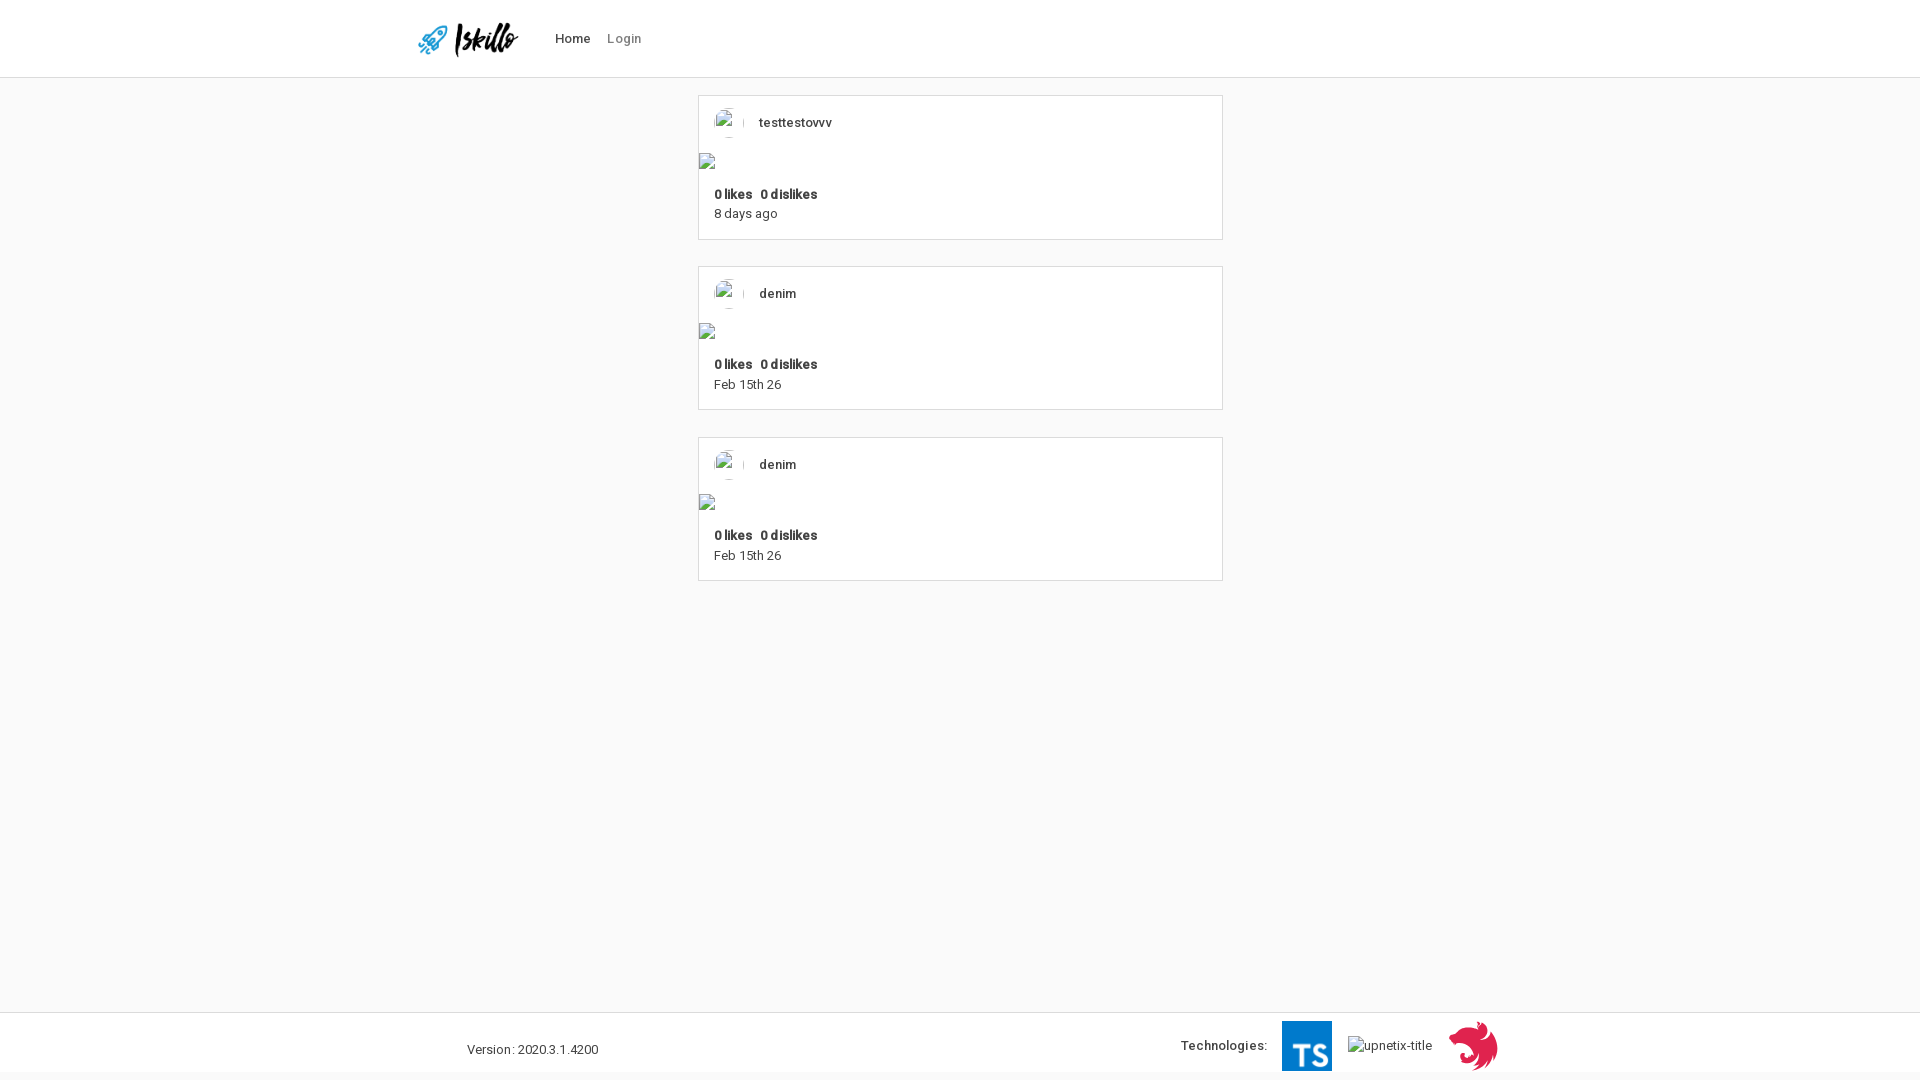